Tests the Native Vegetation Credit Register search functionality by filling in GHU, SBV, and LT filter values, selecting a CMA region from dropdown, and submitting the search to verify results load.

Starting URL: https://nvcr.delwp.vic.gov.au/Search/GHU

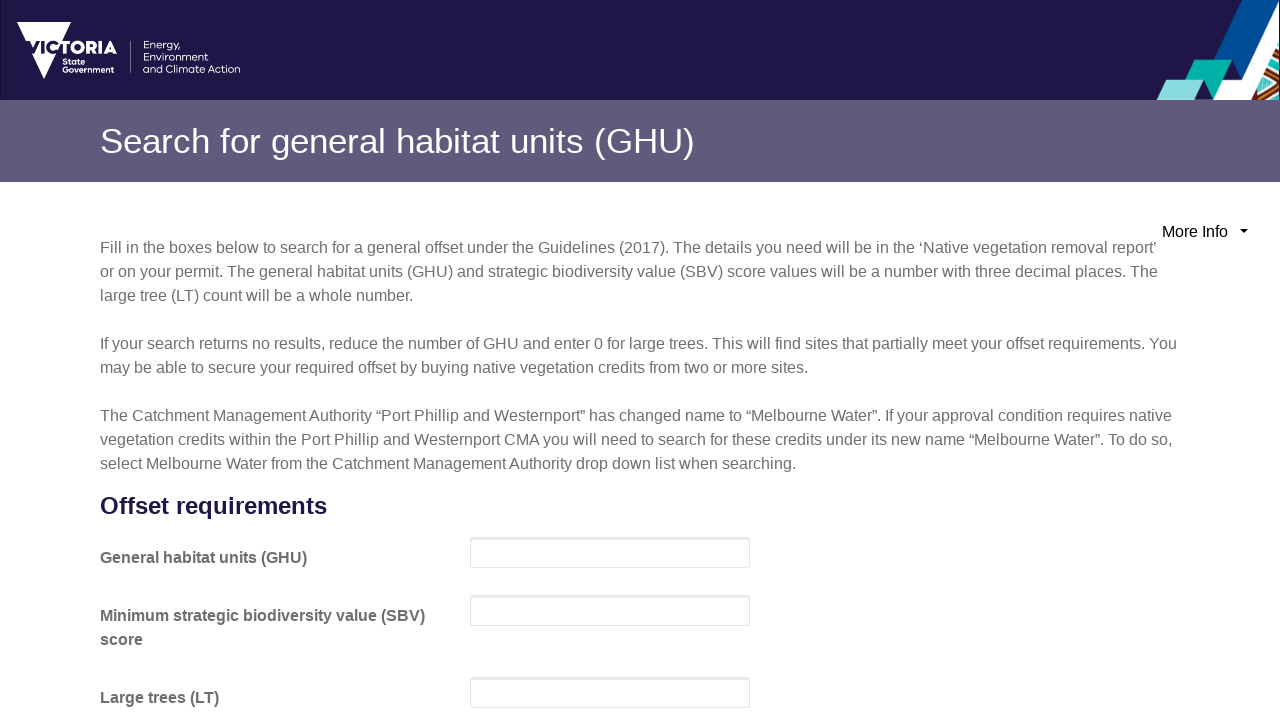

Waited for Native Vegetation Credit Register search form to load
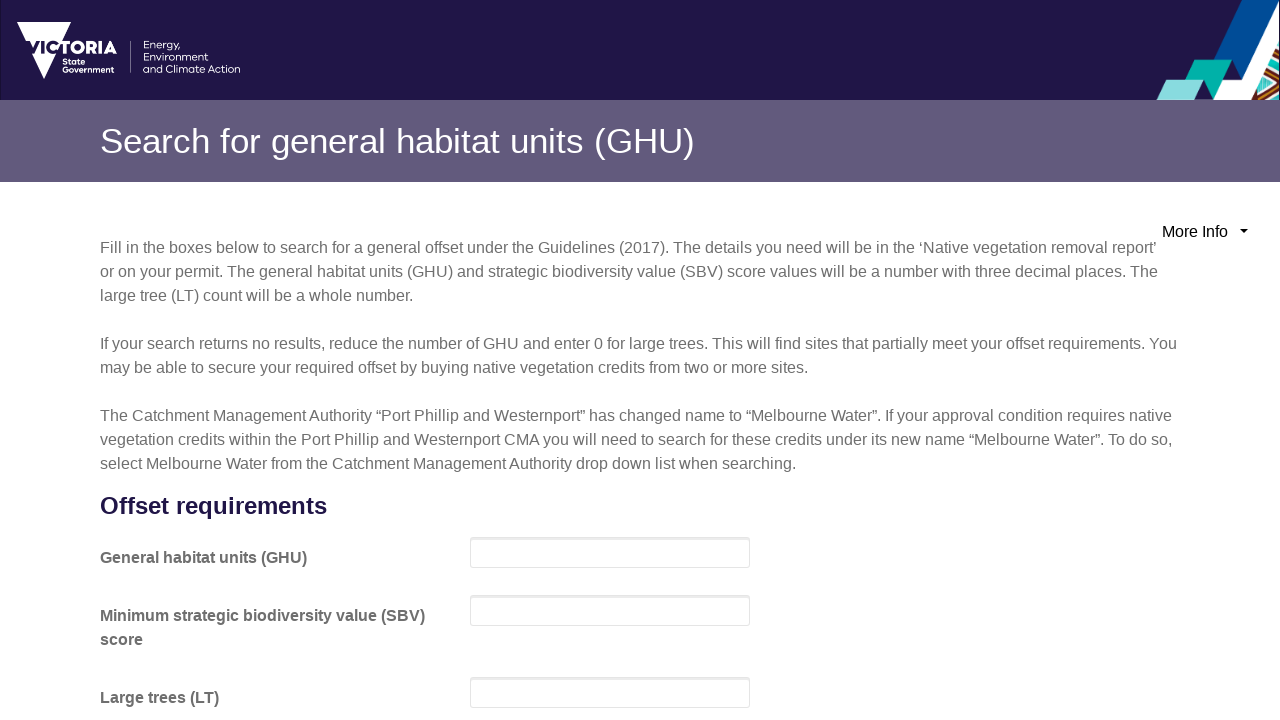

Filled GHU (General Habitat Units) field with value 0.001 on xpath=//*[@id="GeneralGuidelineSearch"]/div[2]/div[1]/div/input
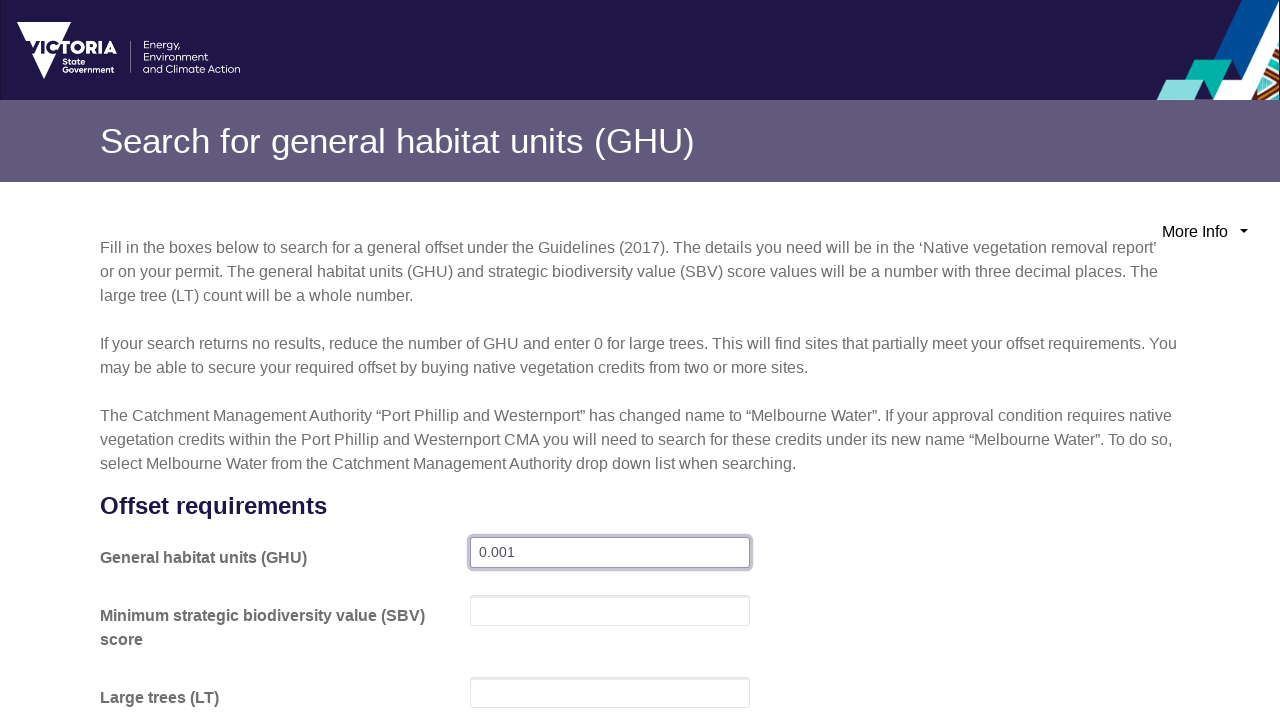

Filled SBV (Strategic Biodiversity Value) field with value 0.001 on xpath=//*[@id="GeneralGuidelineSearch"]/div[2]/div[2]/div/input
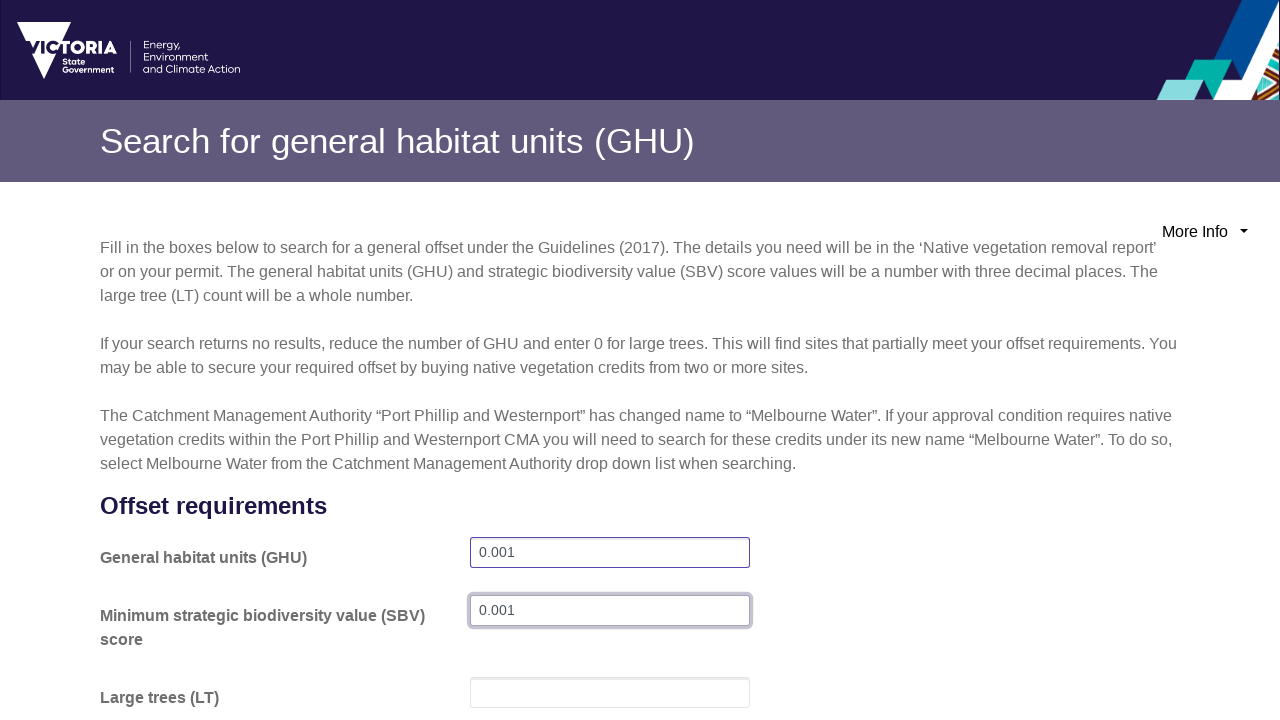

Filled LT (Large Trees) field with value 0 on xpath=//*[@id="GeneralGuidelineSearch"]/div[2]/div[3]/div/input
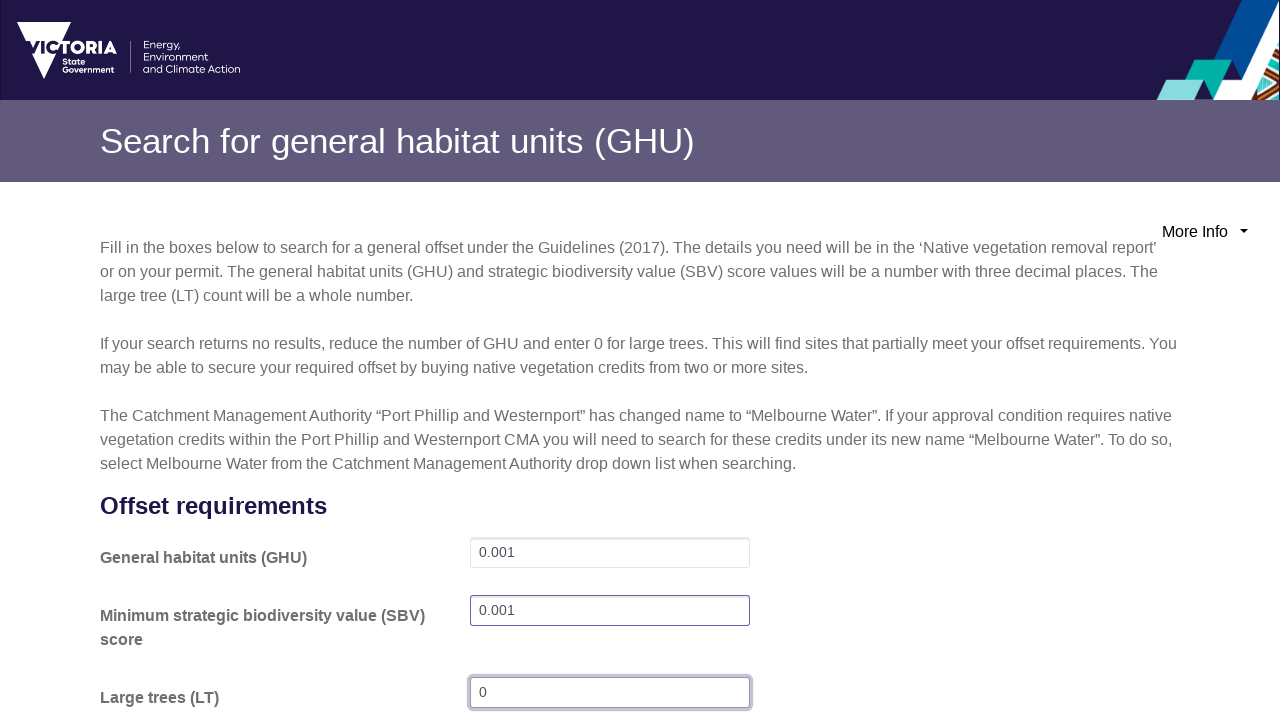

Selected Corangamite CMA region from dropdown filter on xpath=//*[@id="GeneralGuidelineSearch"]/div[2]/div[5]/div/table/tbody/tr/td[2]/d
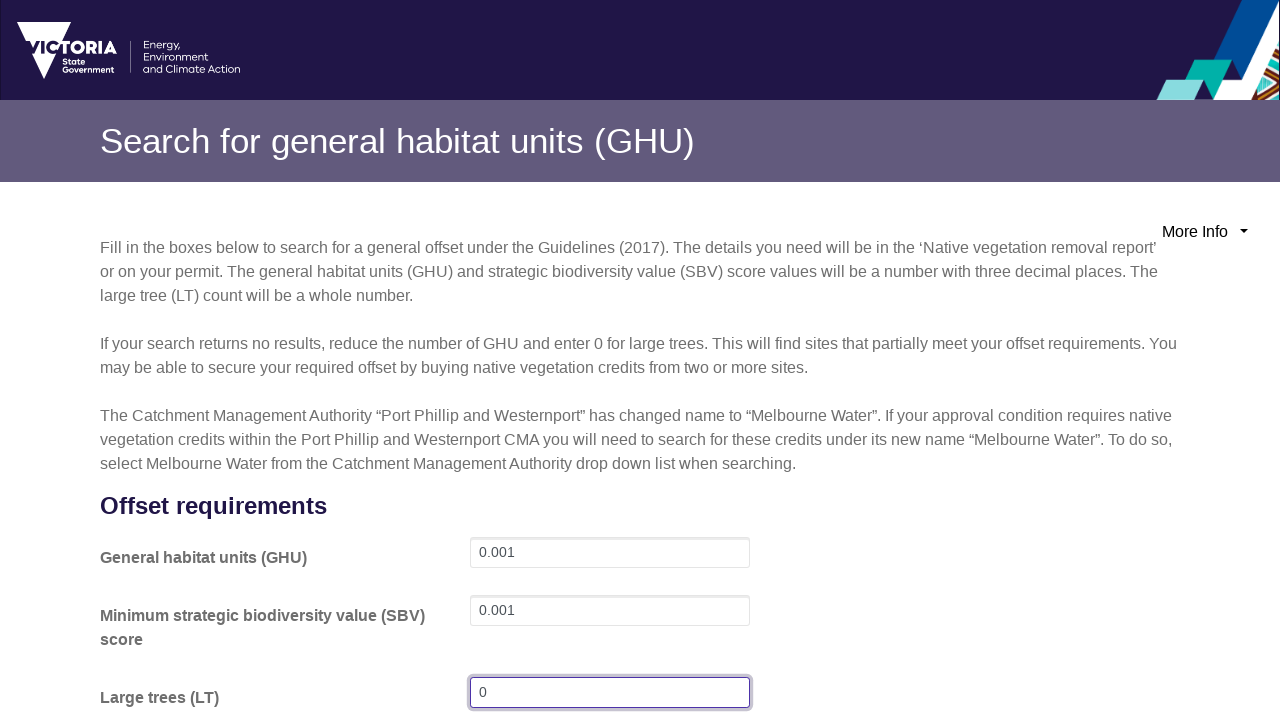

Clicked search button to submit form with all filter criteria at (1106, 585) on xpath=//*[@id="GeneralGuidelineSearch"]/div[2]/div[7]/div[2]/button
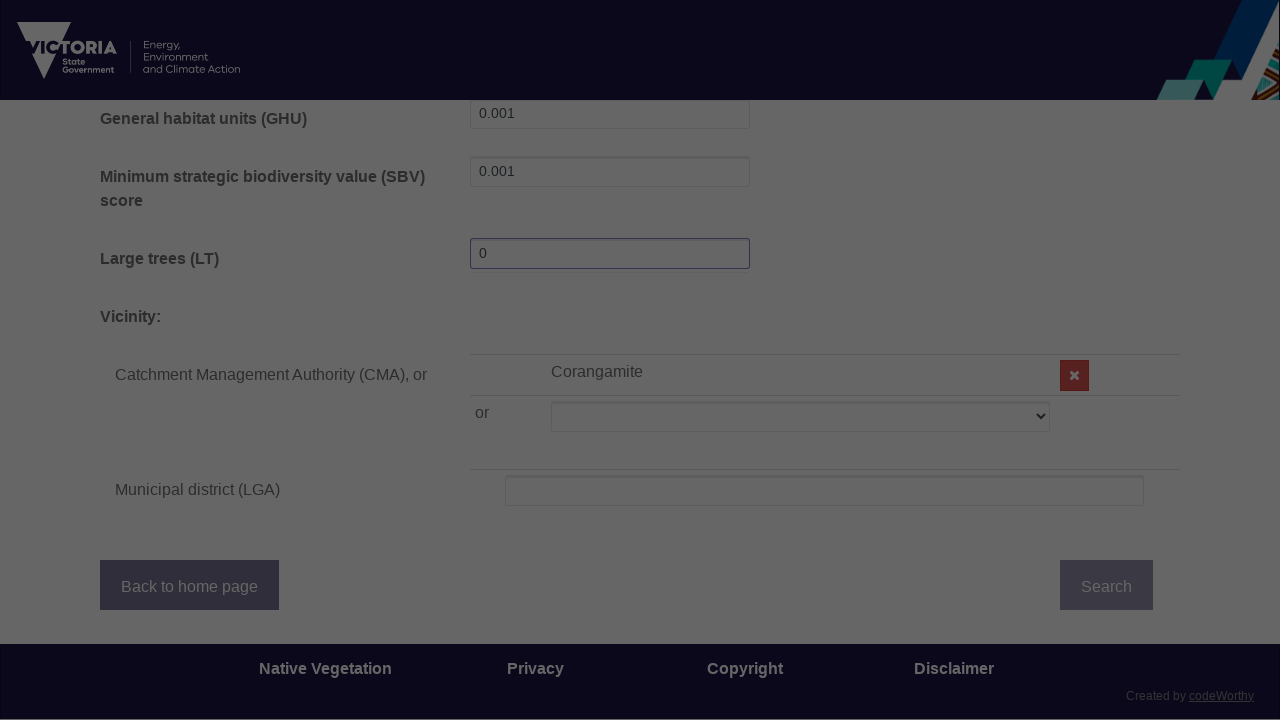

Search results table loaded successfully
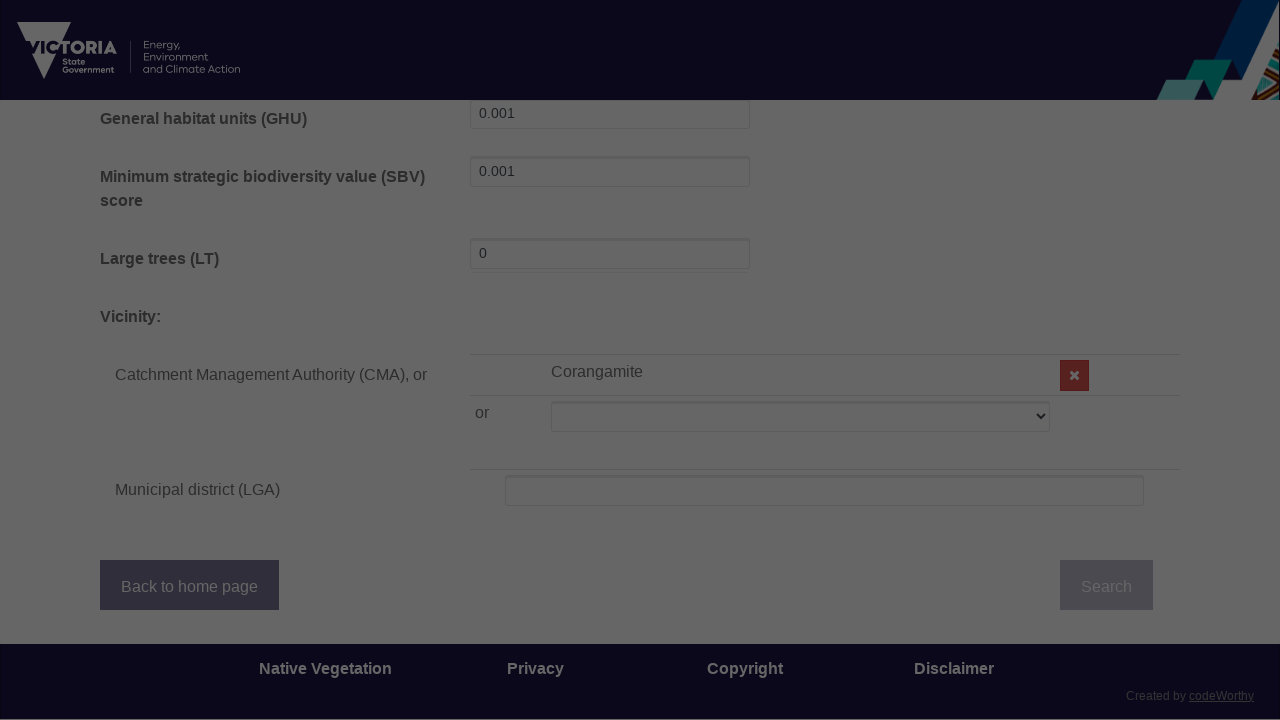

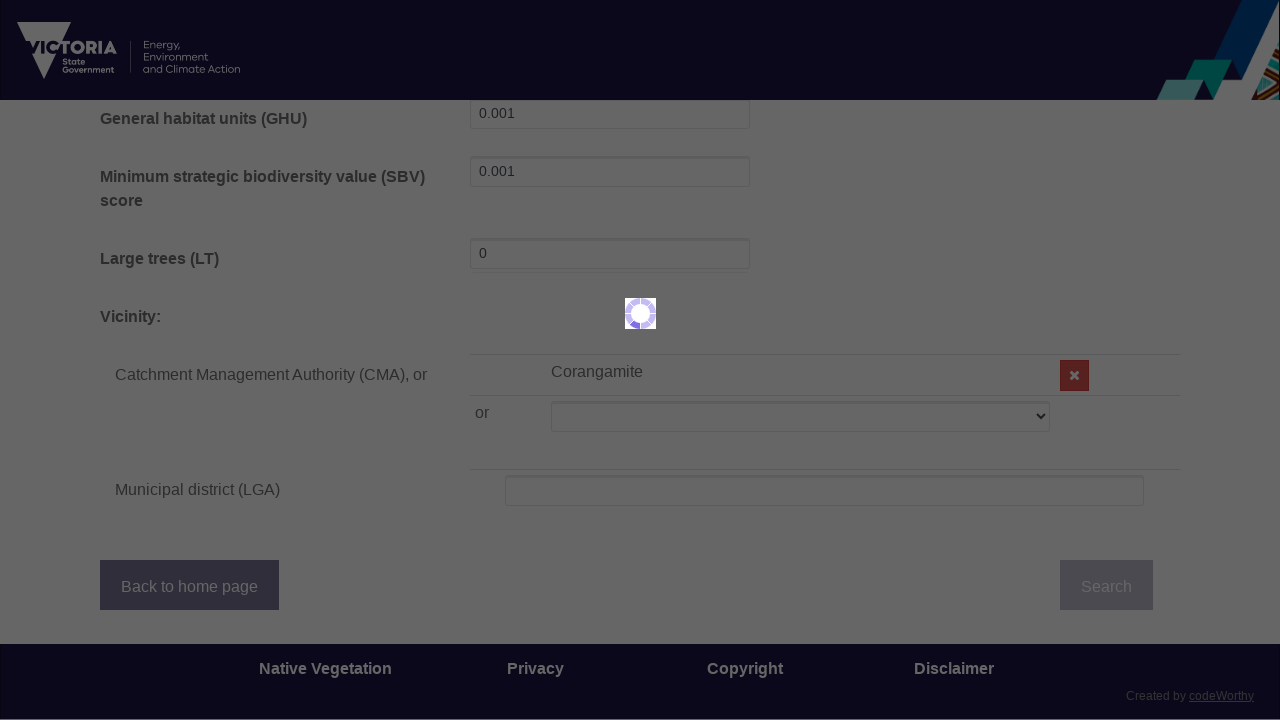